Tests the Indian Railway train search functionality by entering source and destination stations, disabling date selection, and verifying train list results are displayed

Starting URL: https://erail.in

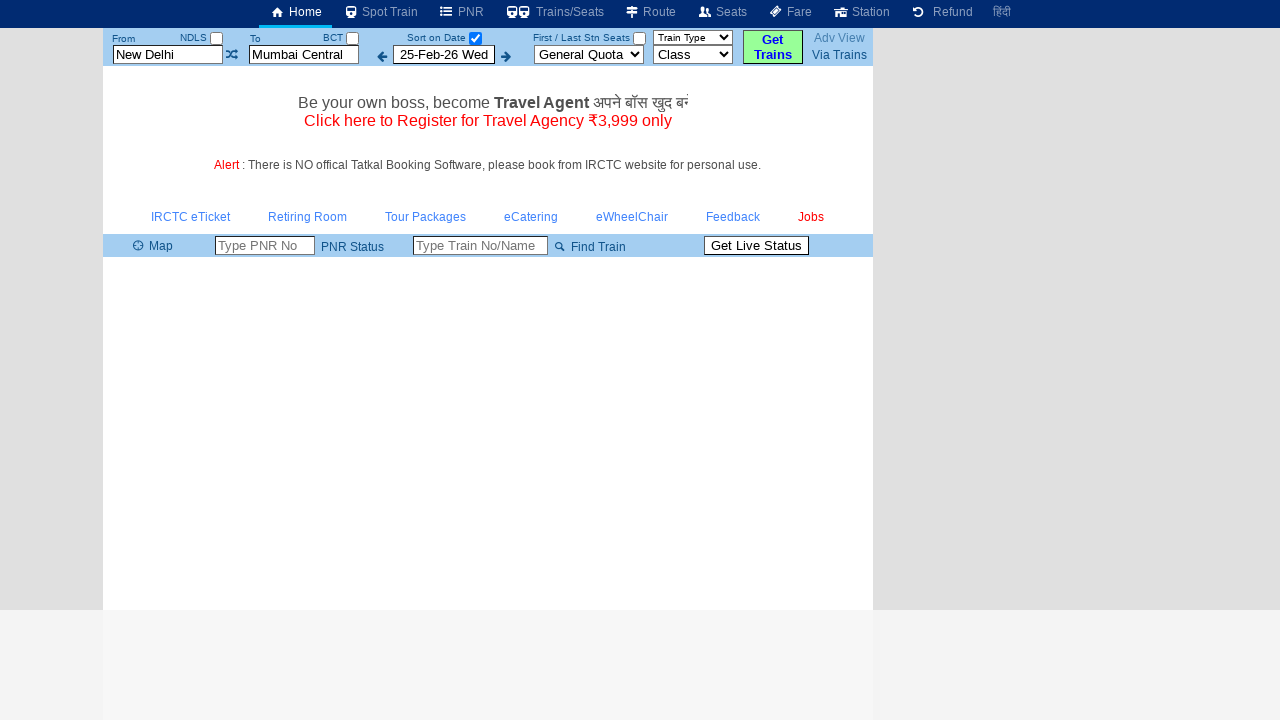

Cleared source station field on #txtStationFrom
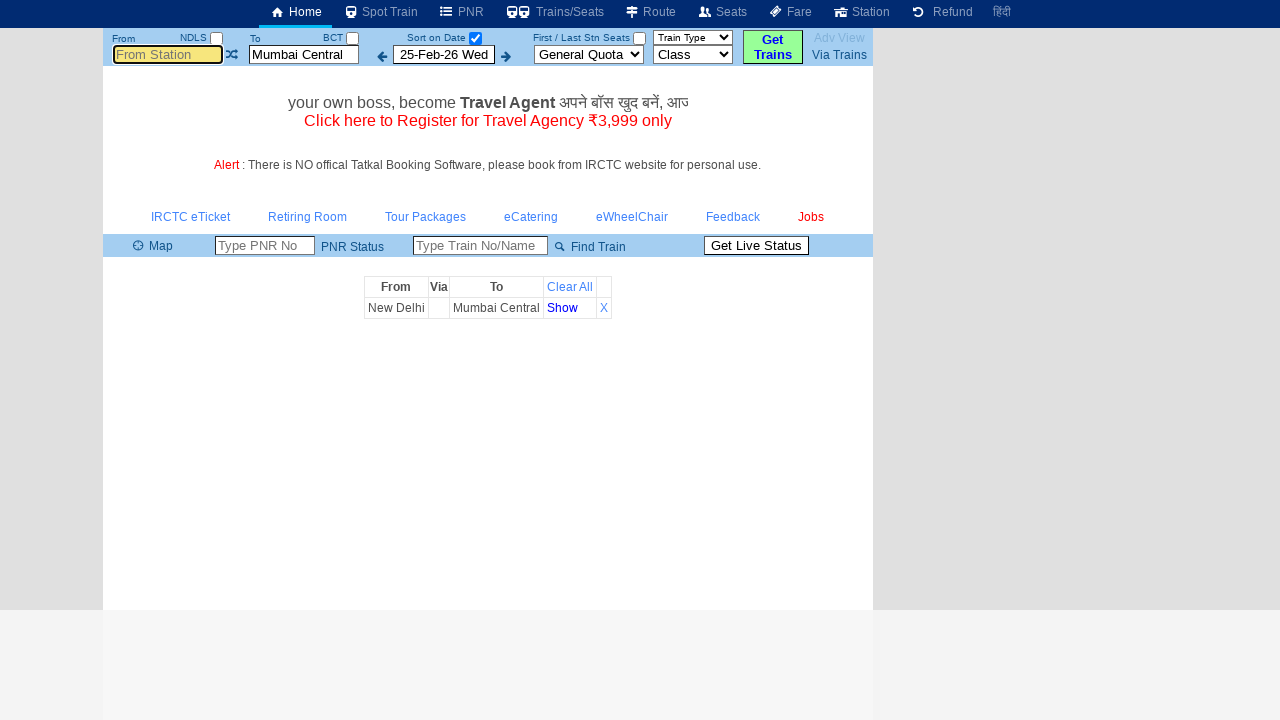

Filled source station field with 'SCT' on #txtStationFrom
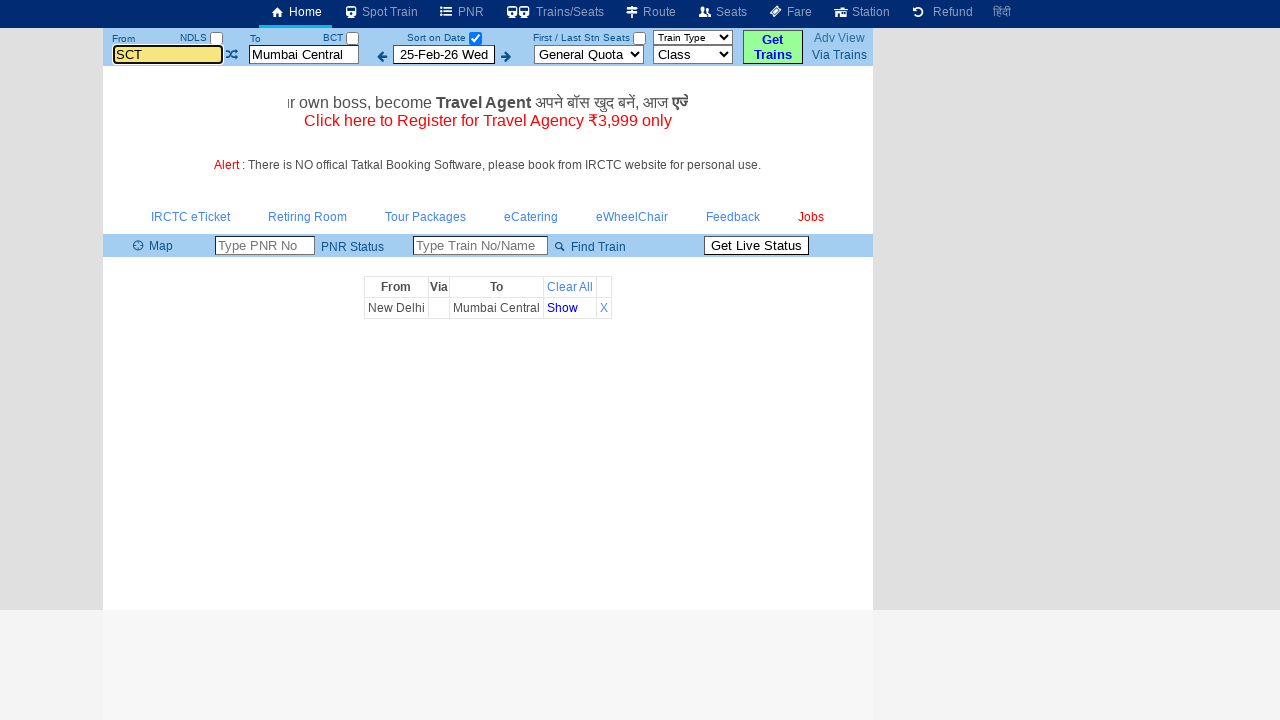

Pressed Tab key to move to next field
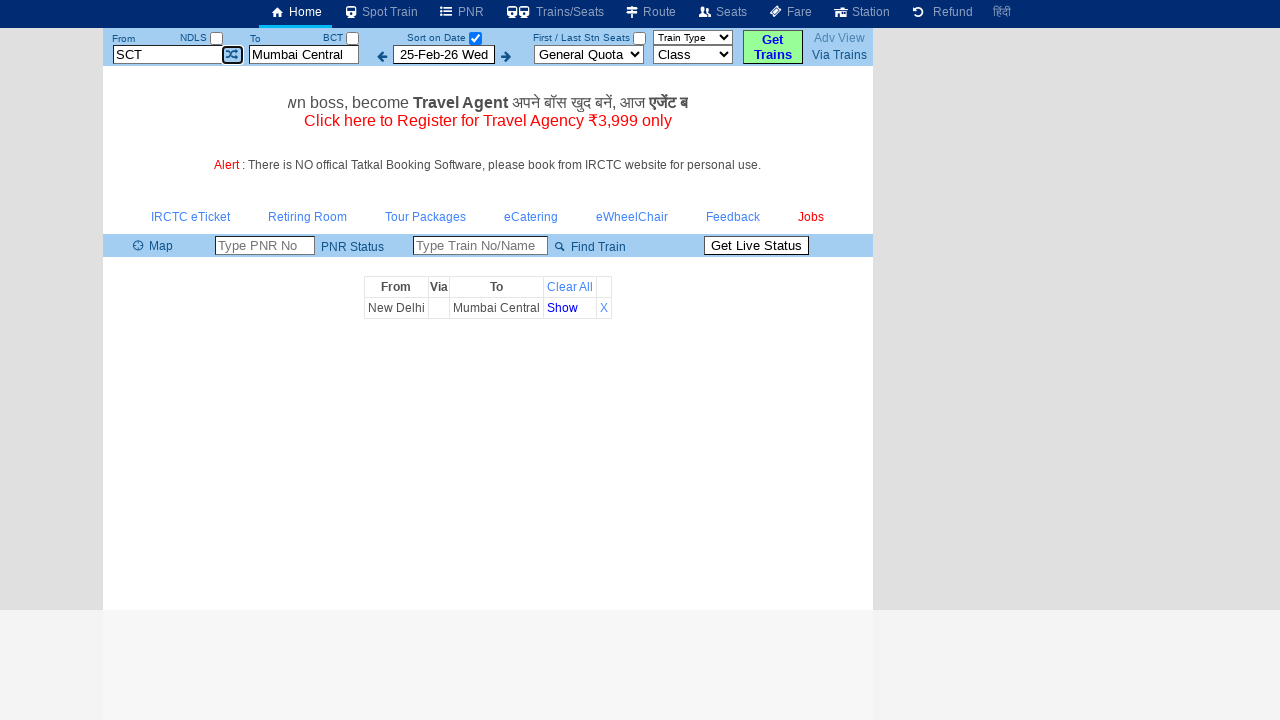

Cleared destination station field on #txtStationTo
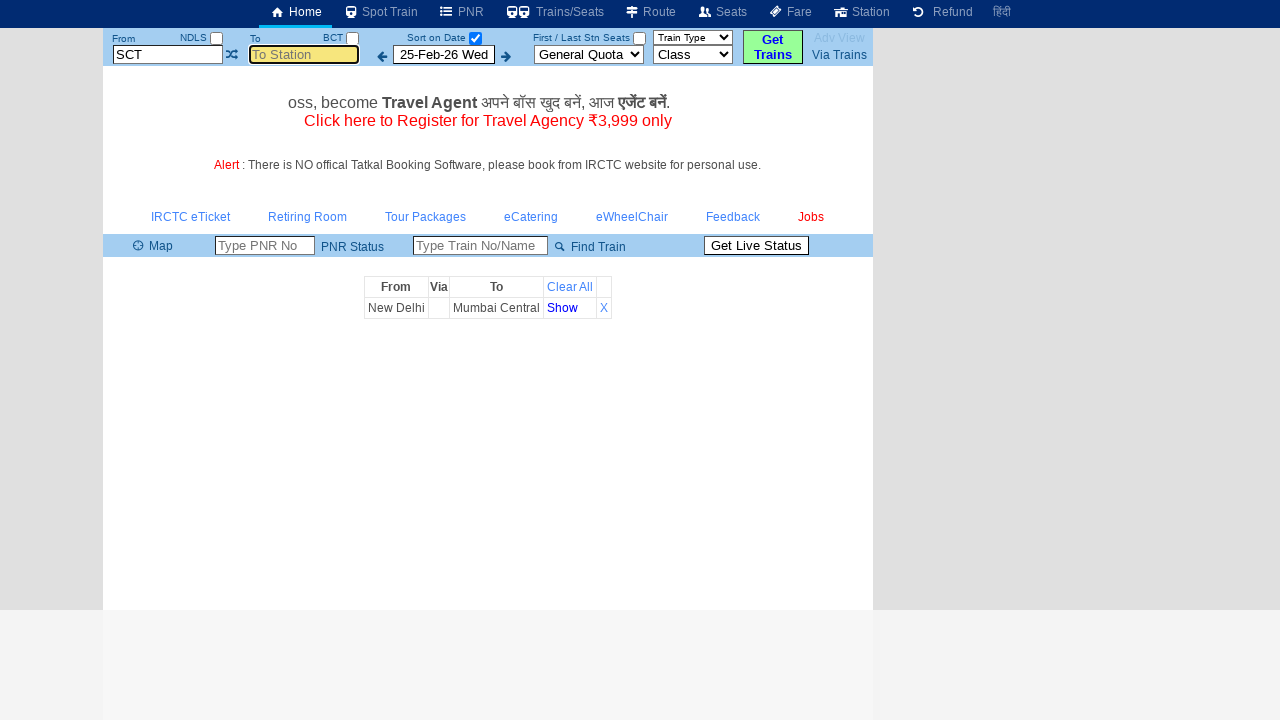

Filled destination station field with 'MAS' on #txtStationTo
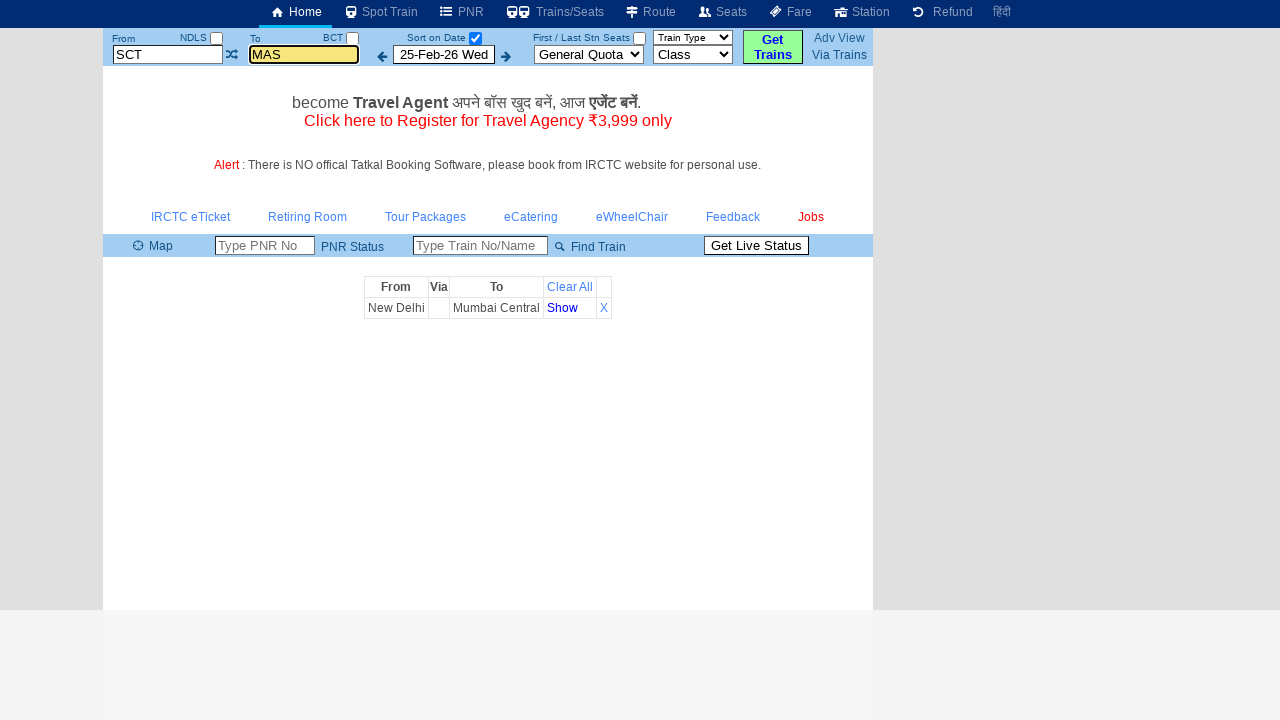

Pressed Tab key to move to next field
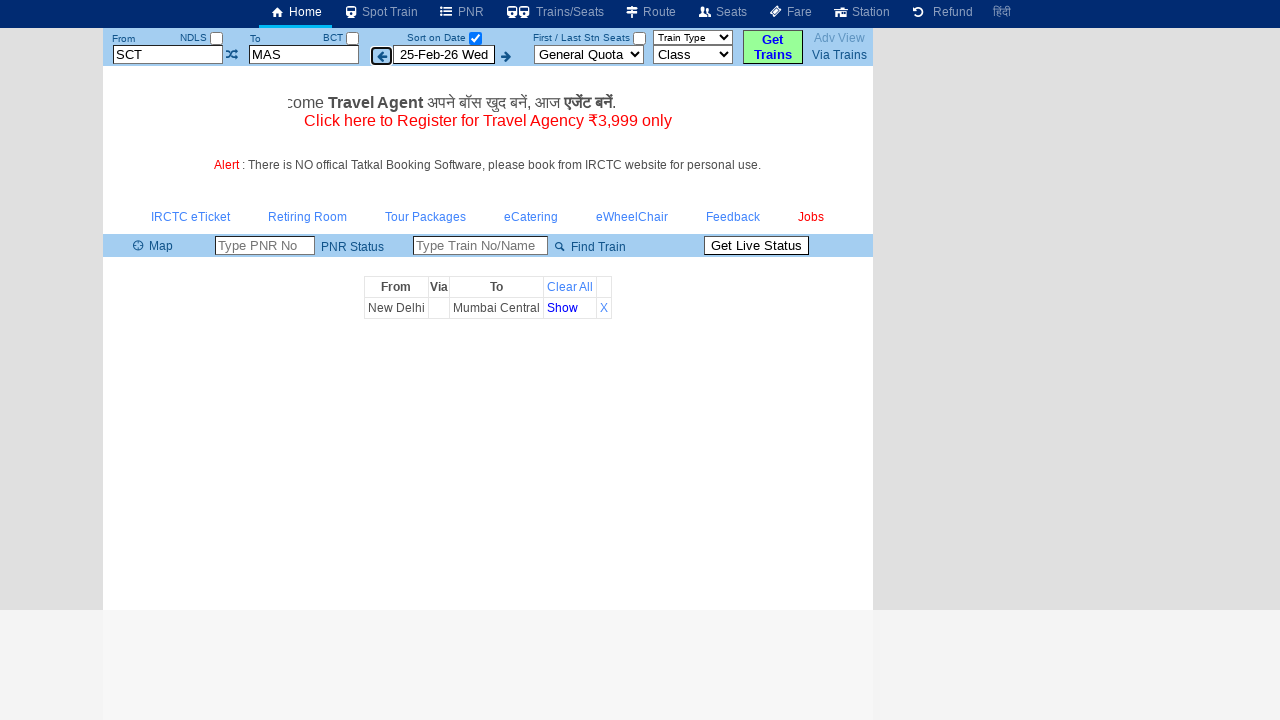

Unchecked 'Select Date Only' checkbox at (475, 38) on #chkSelectDateOnly
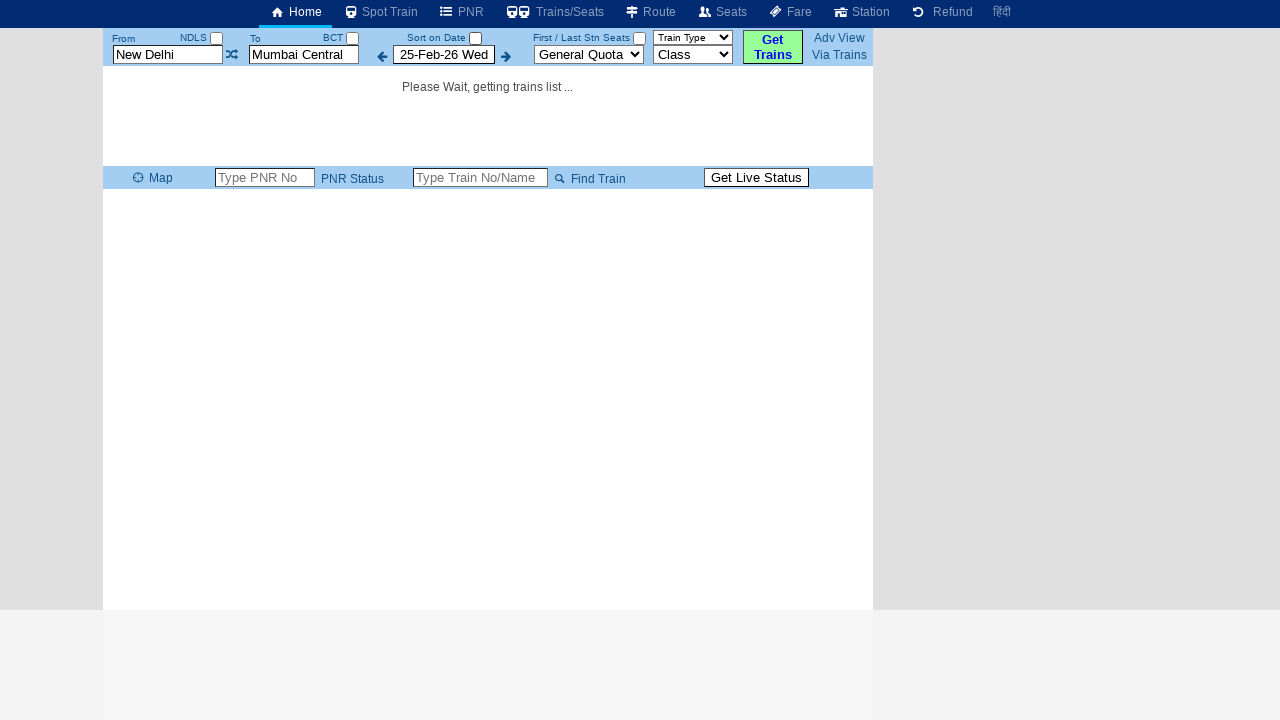

Train list loaded successfully
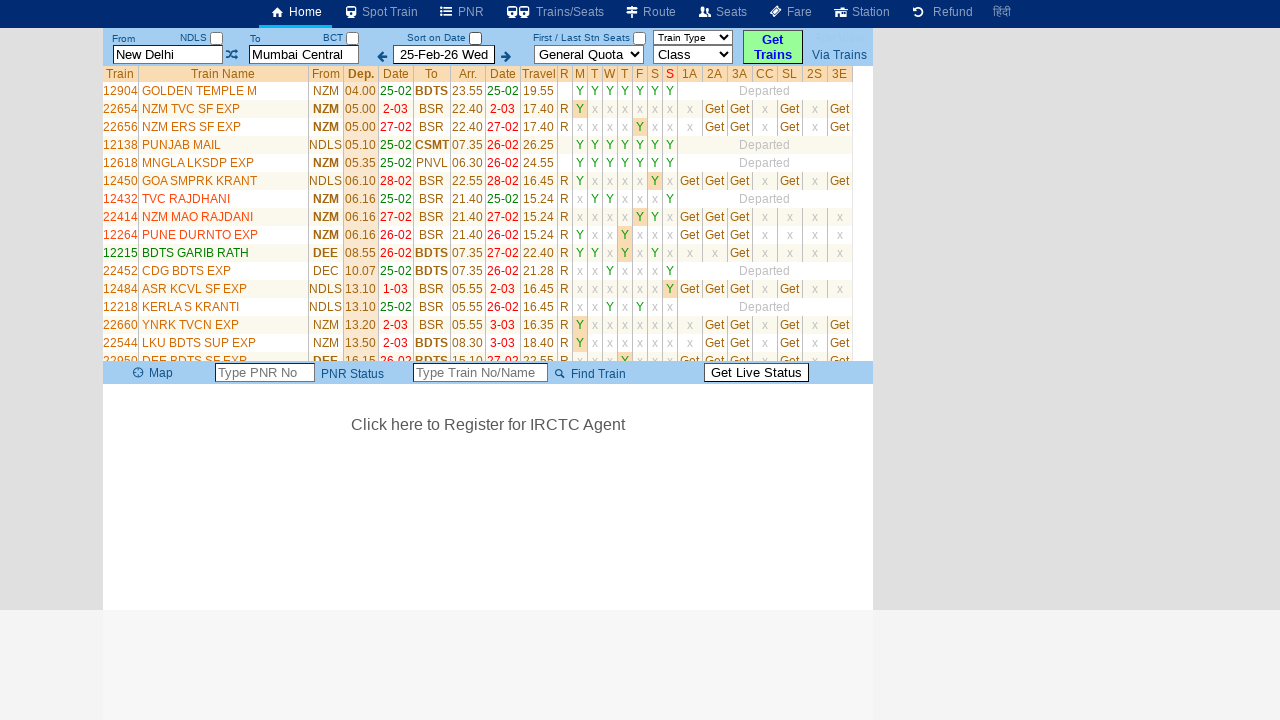

Retrieved 34 train elements from results table
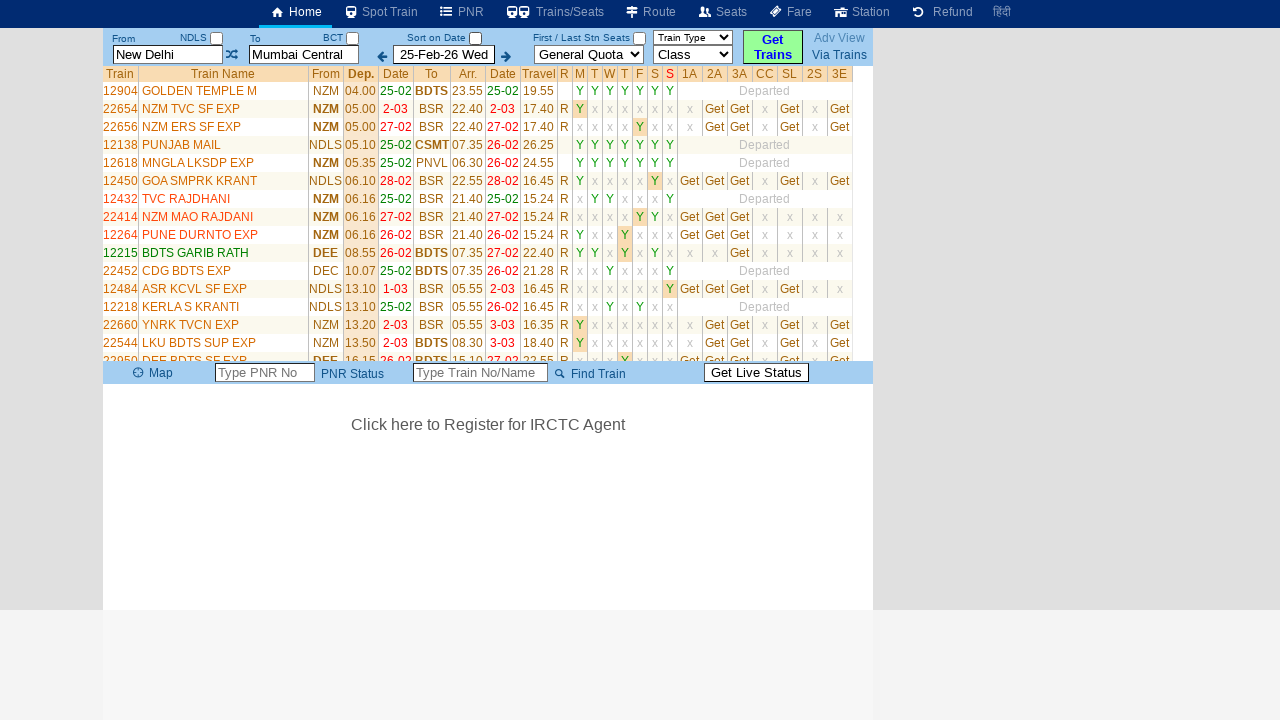

Verified that train results are displayed
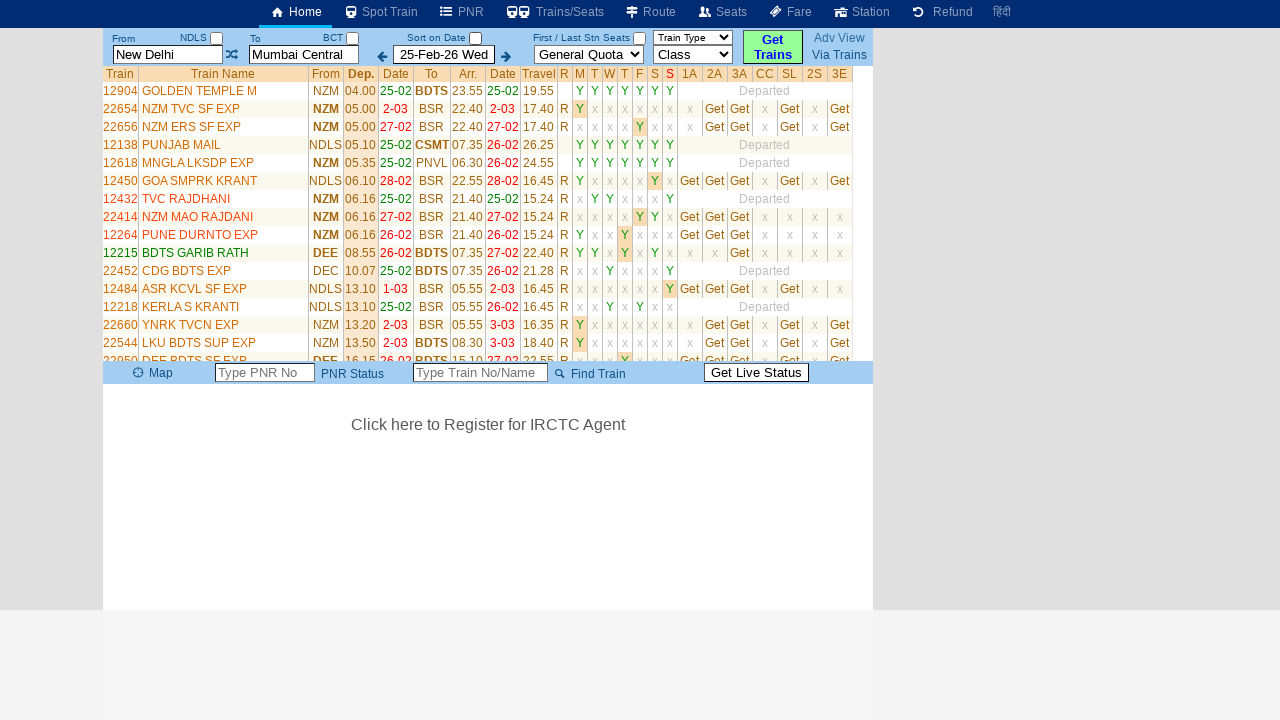

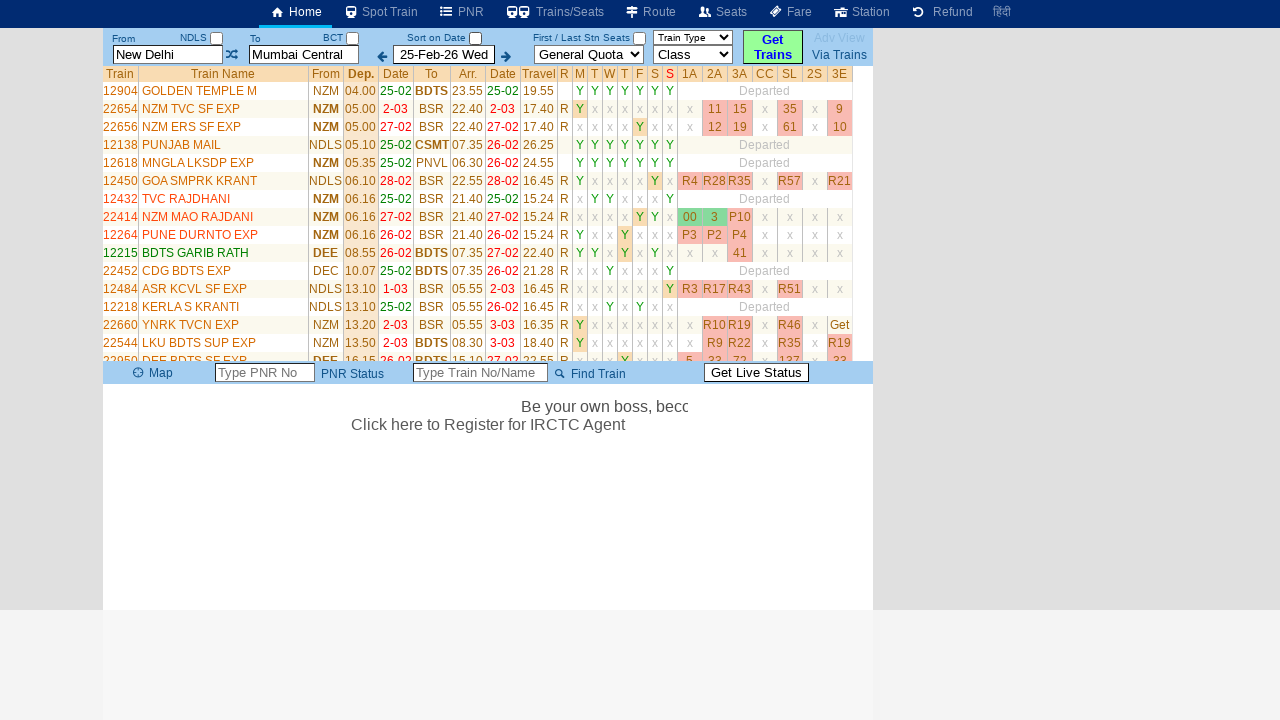